Navigates to the Oracle website and verifies the page loads

Starting URL: https://www.oracle.com

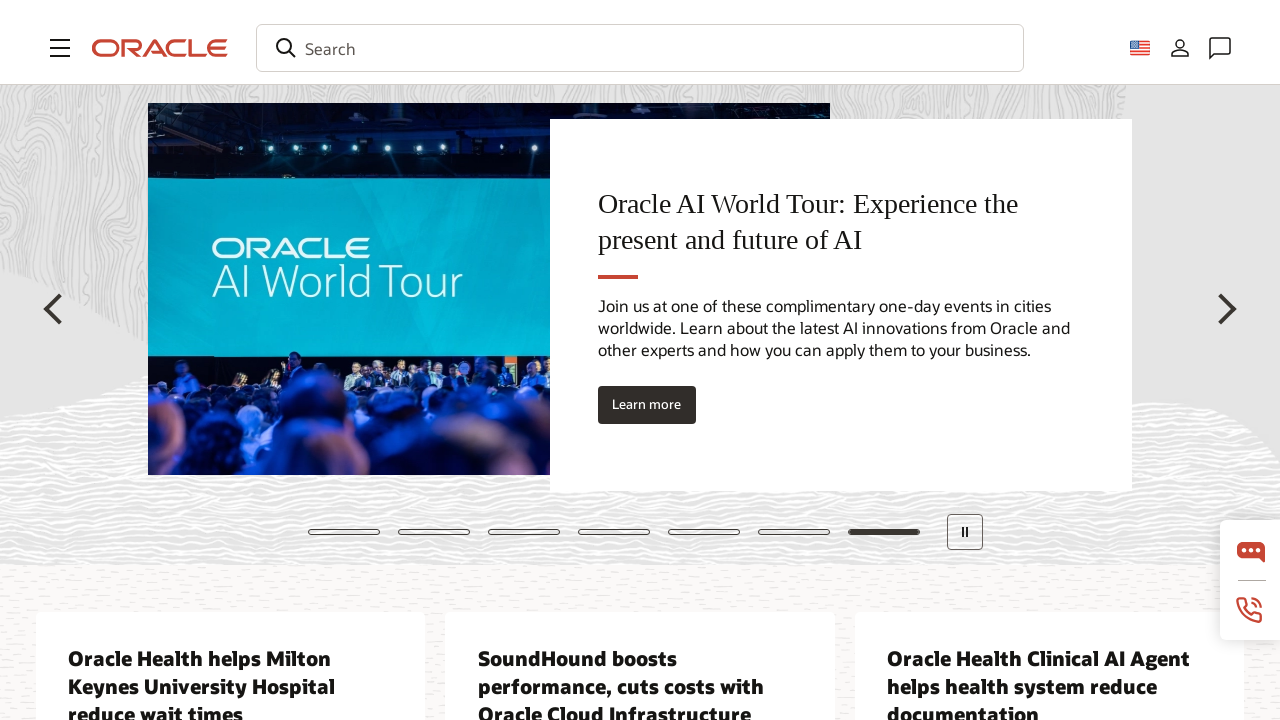

Navigated to Oracle website and waited for page body to load
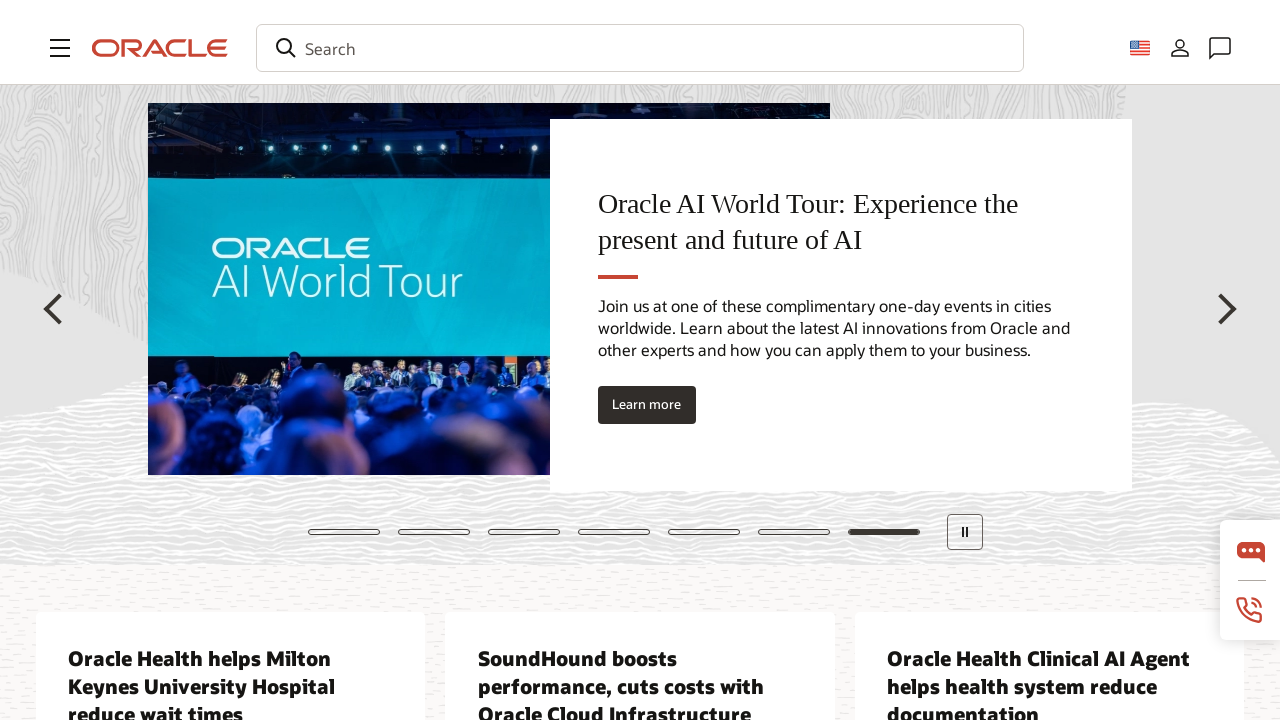

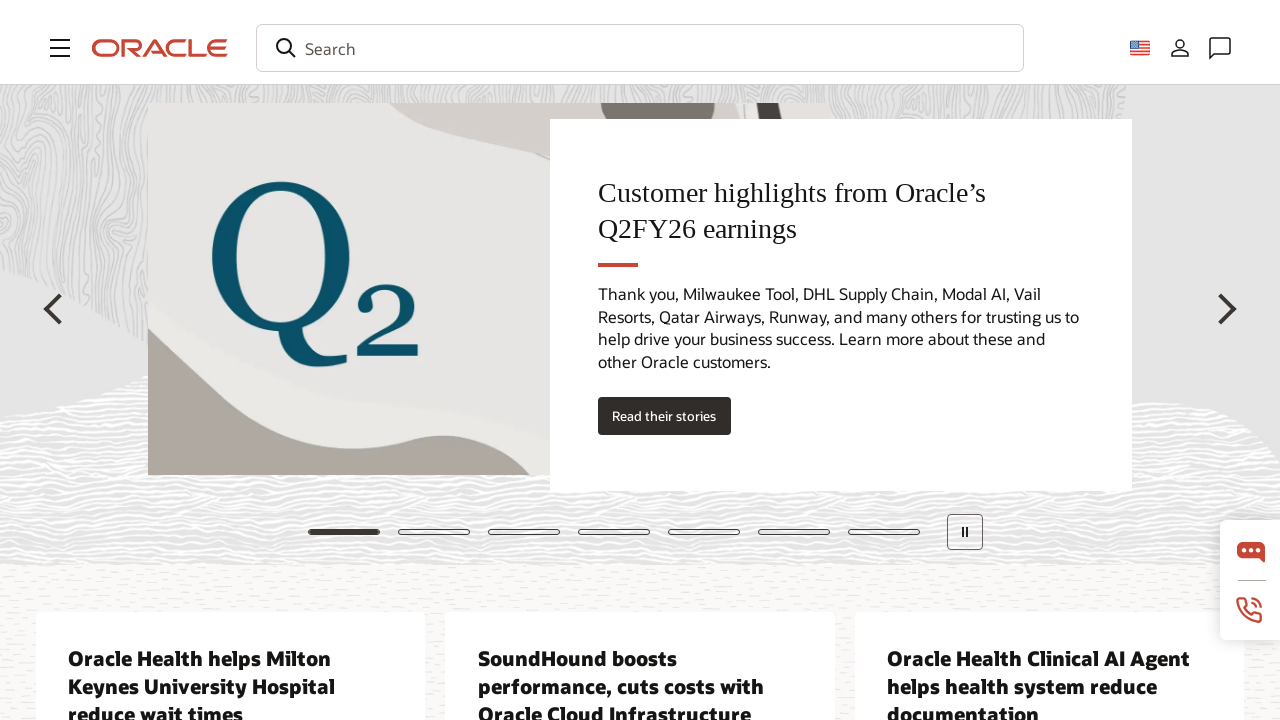